Tests closing an entry advertisement modal by clicking on the modal footer area on a demo website.

Starting URL: https://the-internet.herokuapp.com/entry_ad

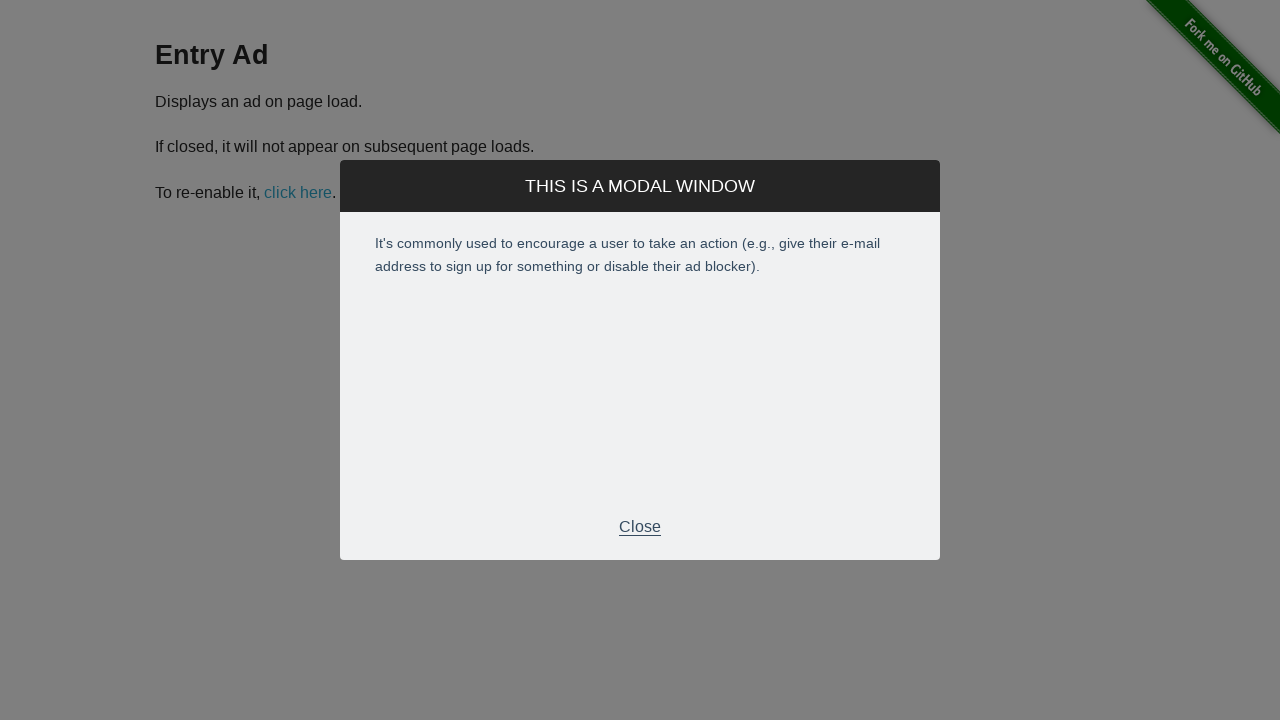

Entry advertisement modal appeared with footer element visible
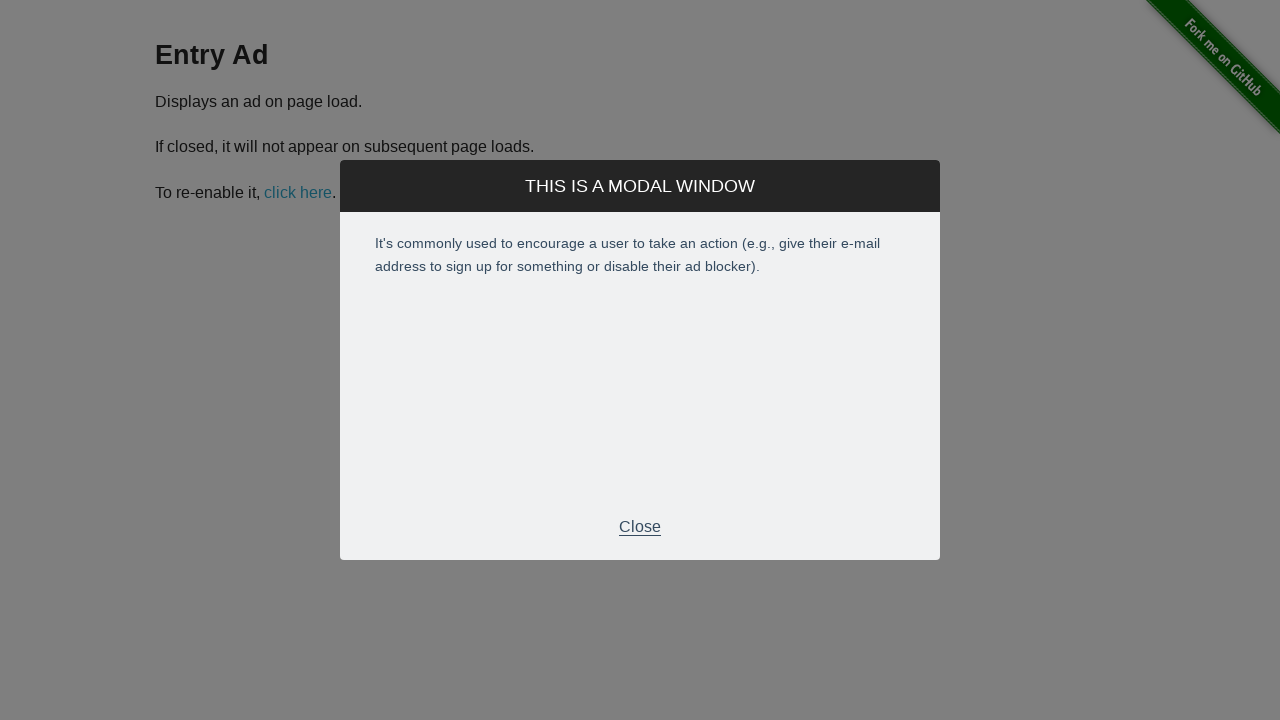

Clicked on modal footer area to close the entry advertisement at (640, 527) on div.modal-footer
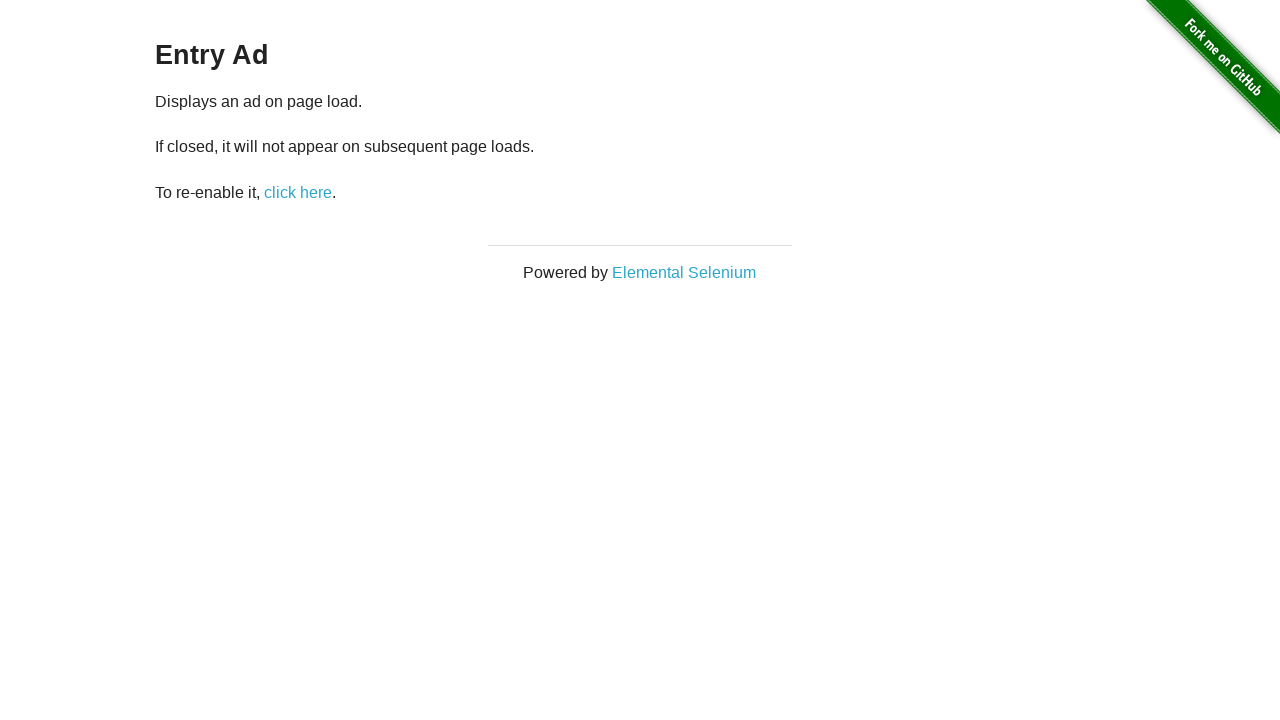

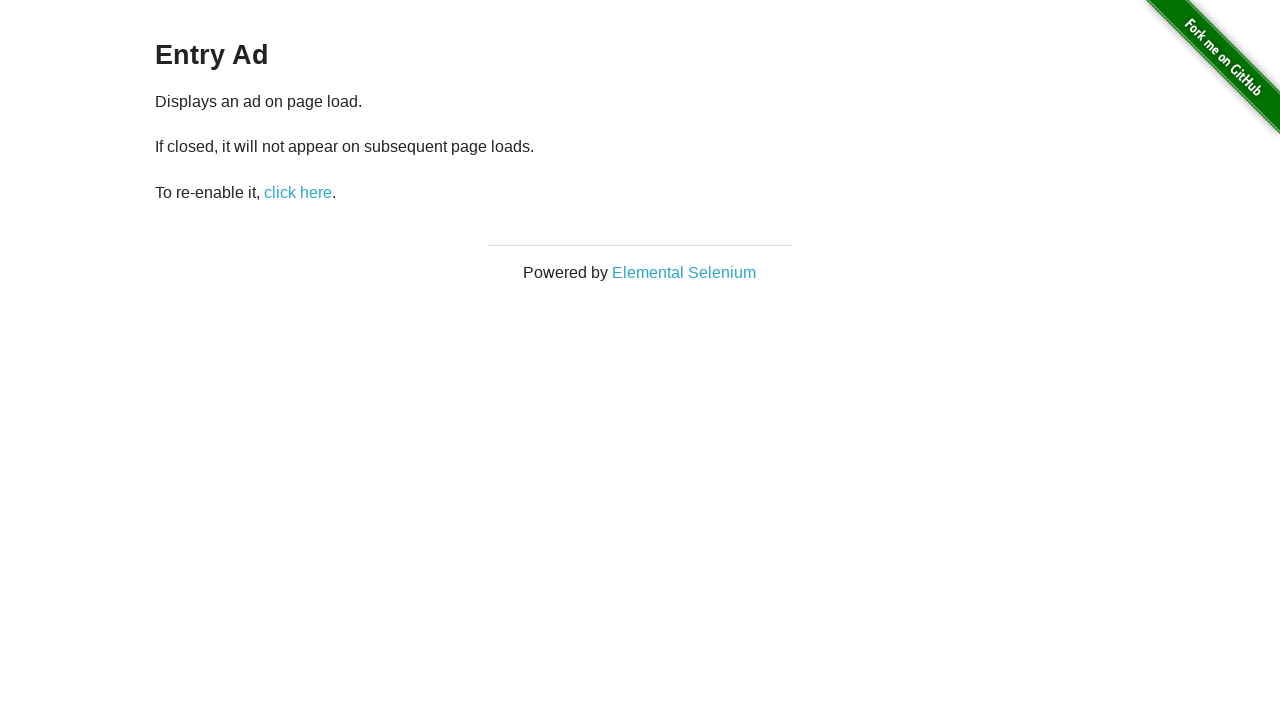